Navigates to carbon.now.sh with code parameter, clicks the Export button to download a code screenshot as PNG

Starting URL: https://carbon.now.sh/?l=auto&code=print(%22Hello%20World%22)

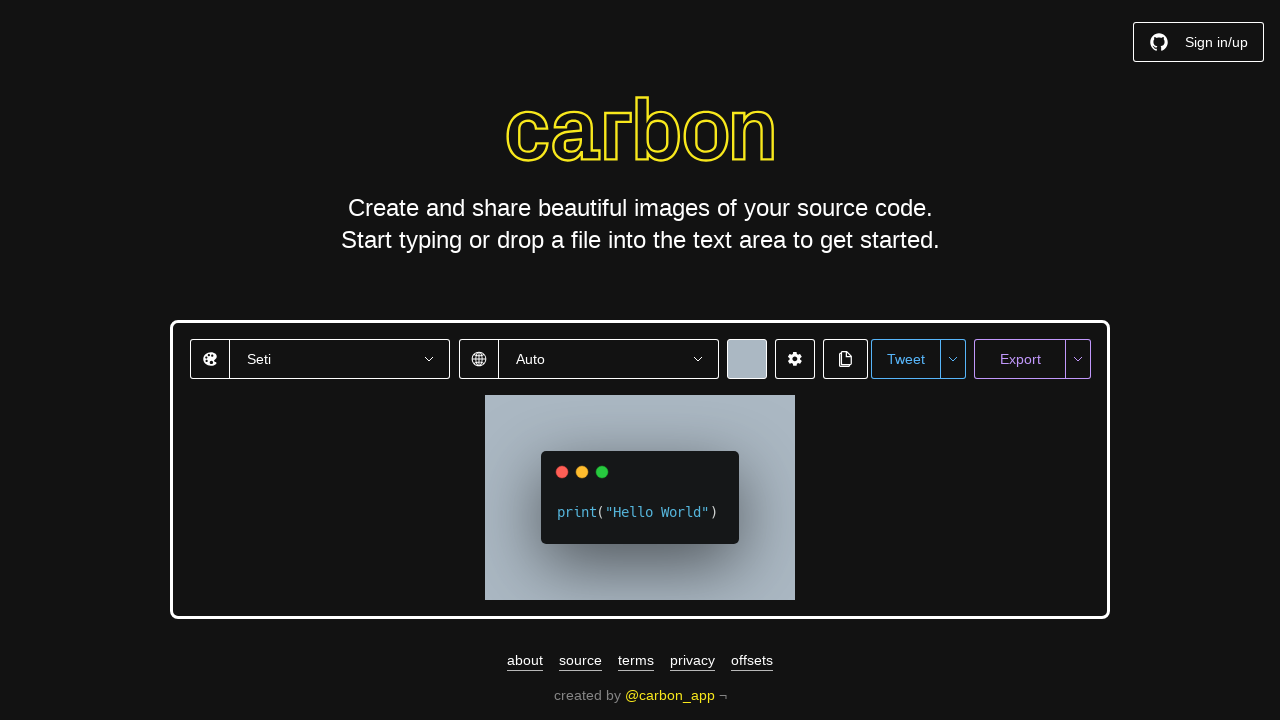

Waited for page to fully load (networkidle)
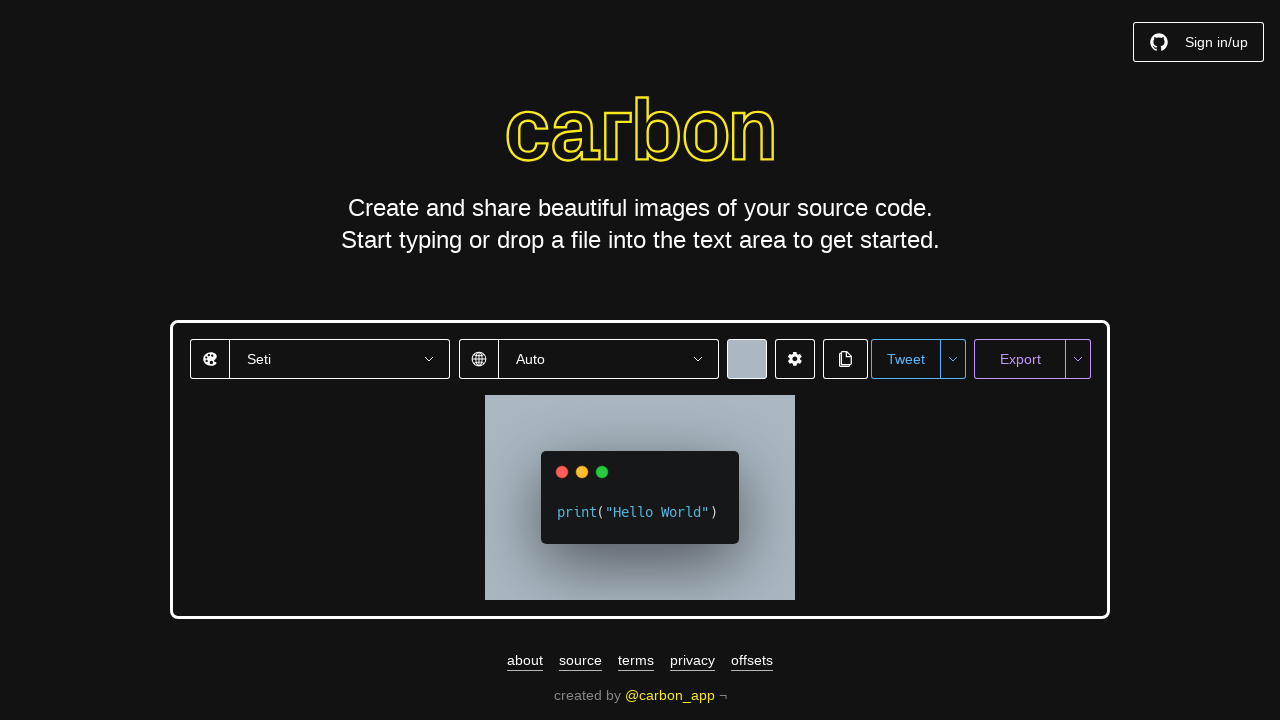

Clicked the Export button to download code screenshot at (1020, 359) on xpath=//button[contains(text(),'Export')]
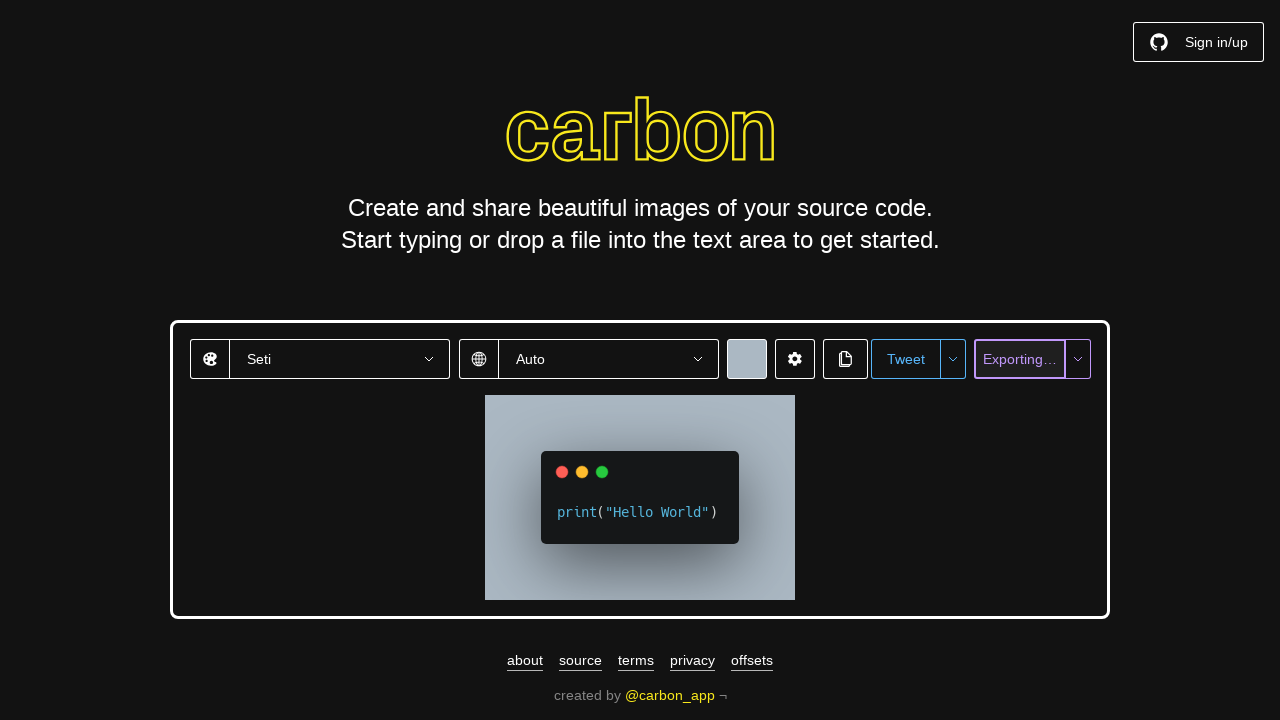

Waited 3 seconds for download to complete
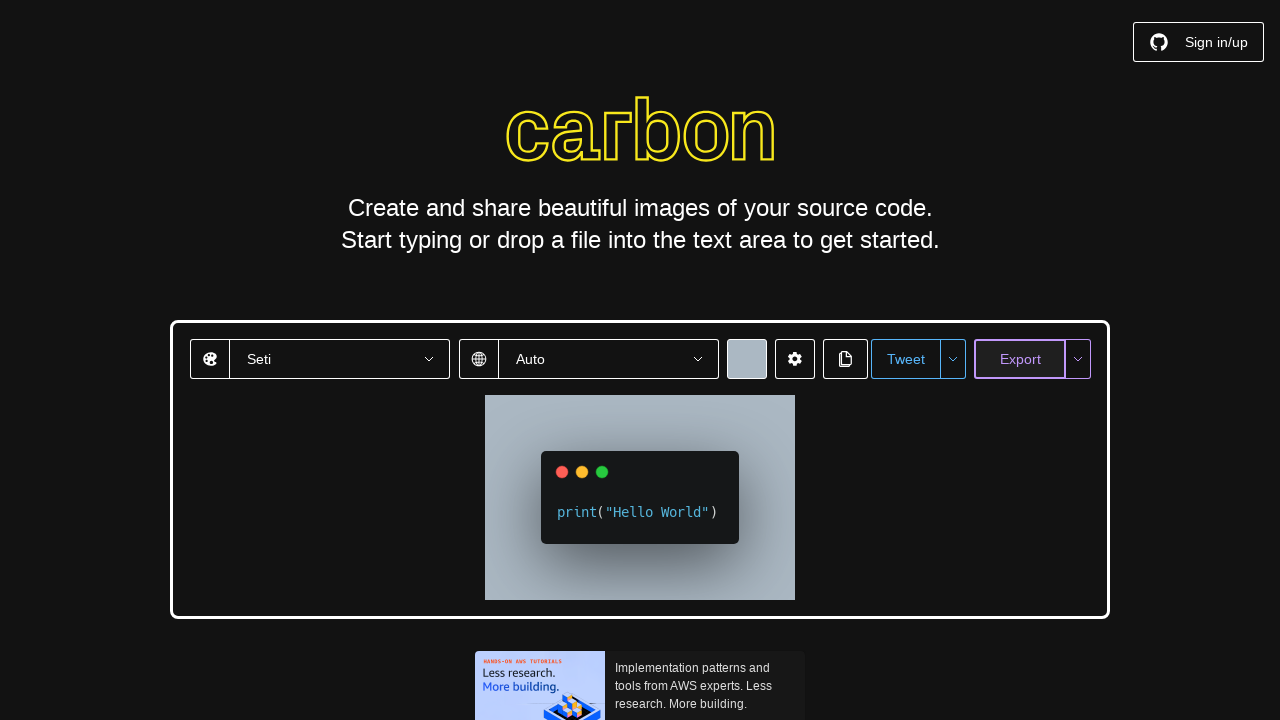

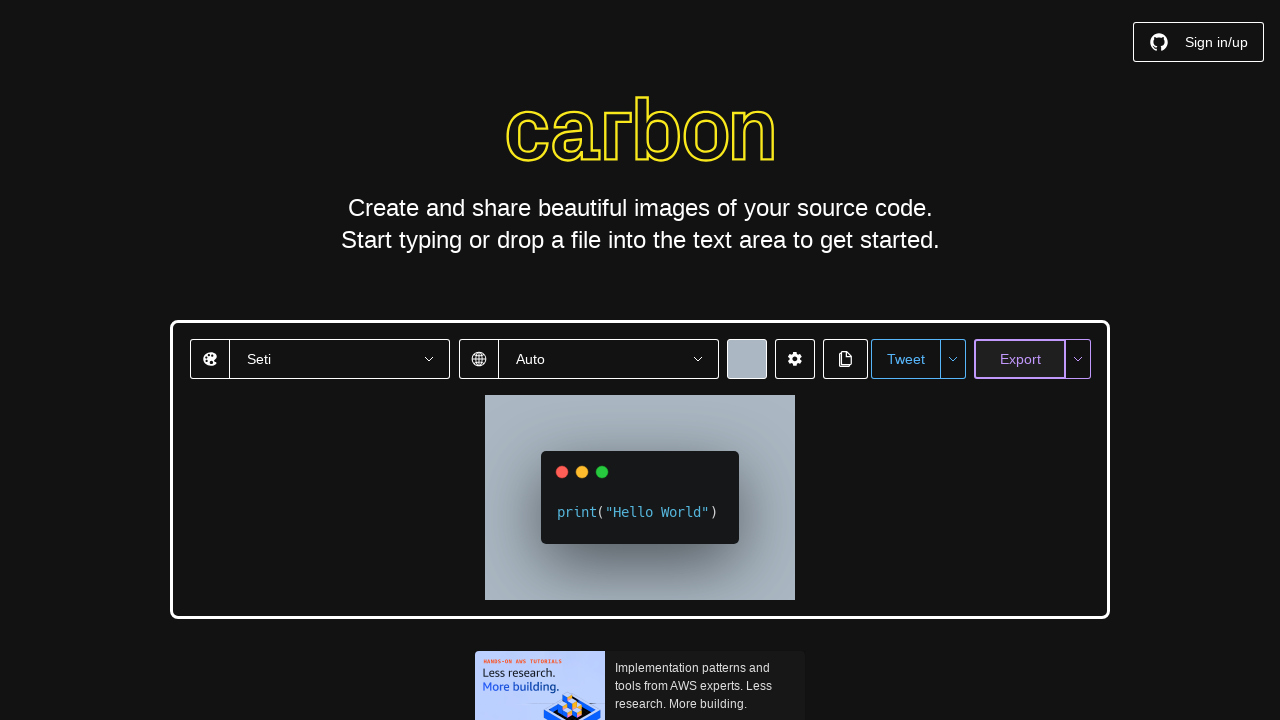